Tests alert handling functionality by navigating to the alert with textbox section, triggering a prompt alert, entering text, and verifying the result is displayed

Starting URL: https://demo.automationtesting.in/Alerts.html

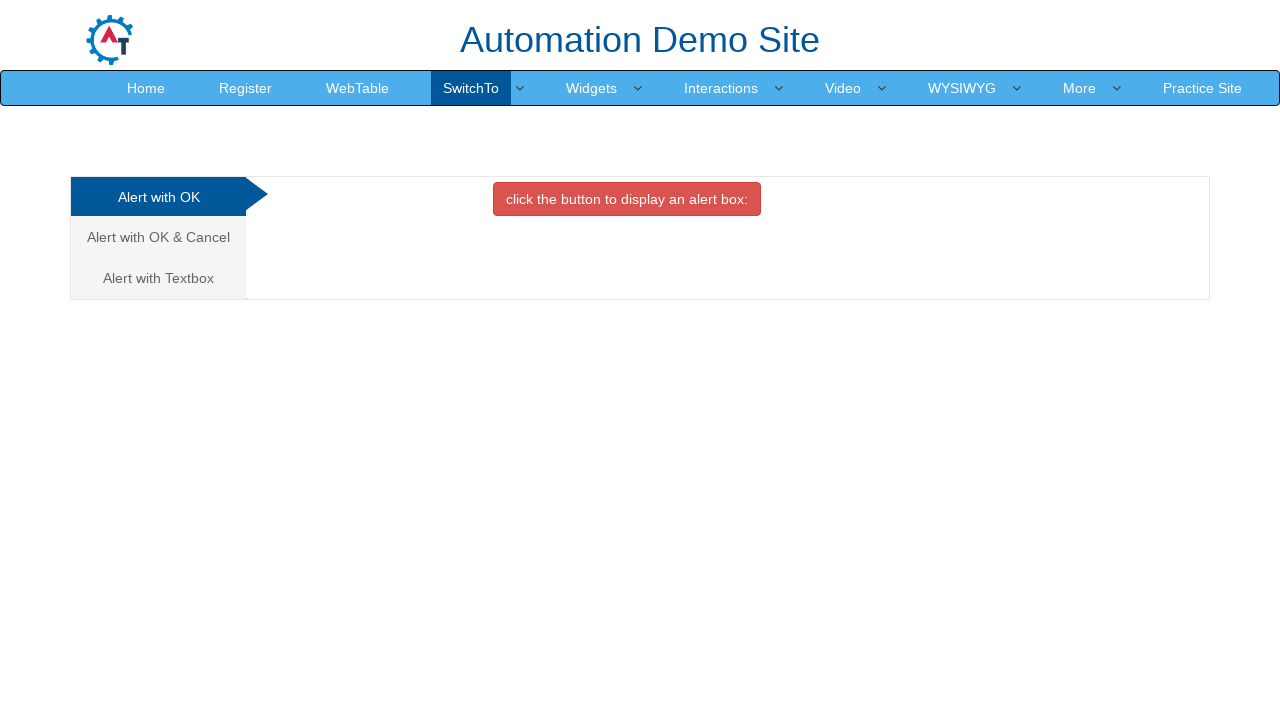

Clicked on 'Alert with Textbox' tab at (158, 278) on xpath=//a[.='Alert with Textbox ']
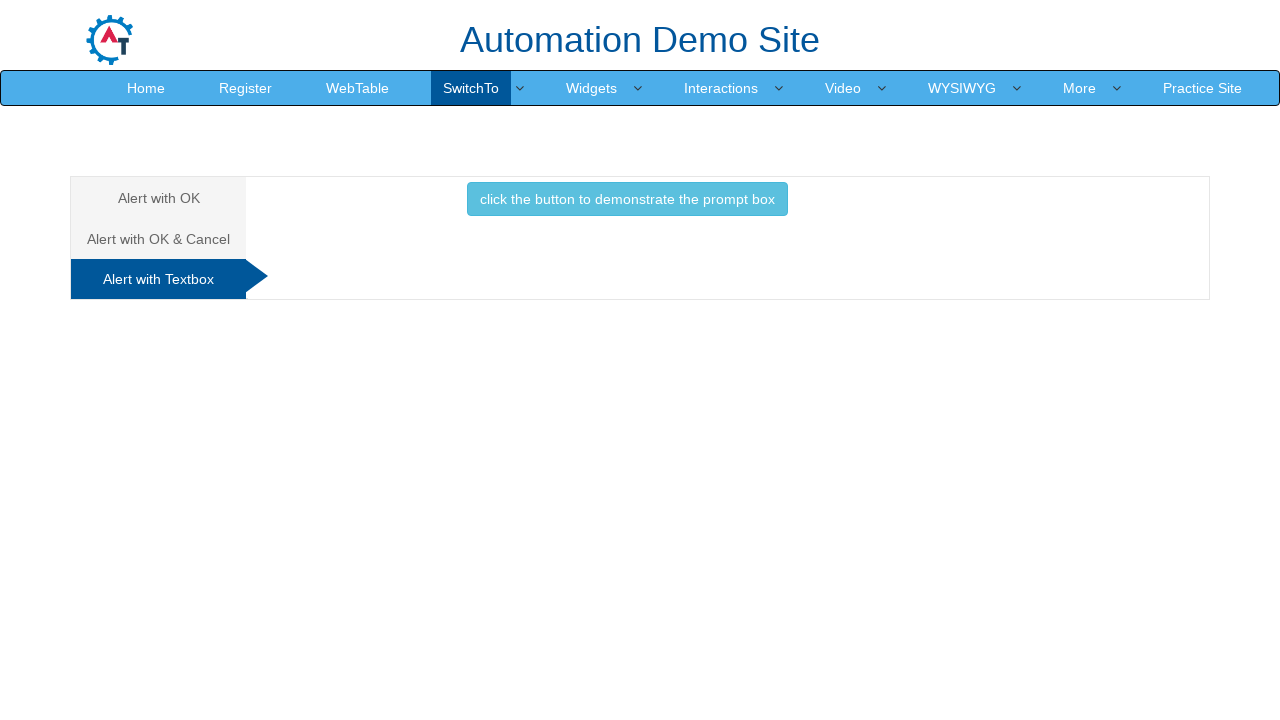

Clicked button to trigger prompt alert at (627, 199) on xpath=//button[@class='btn btn-info']
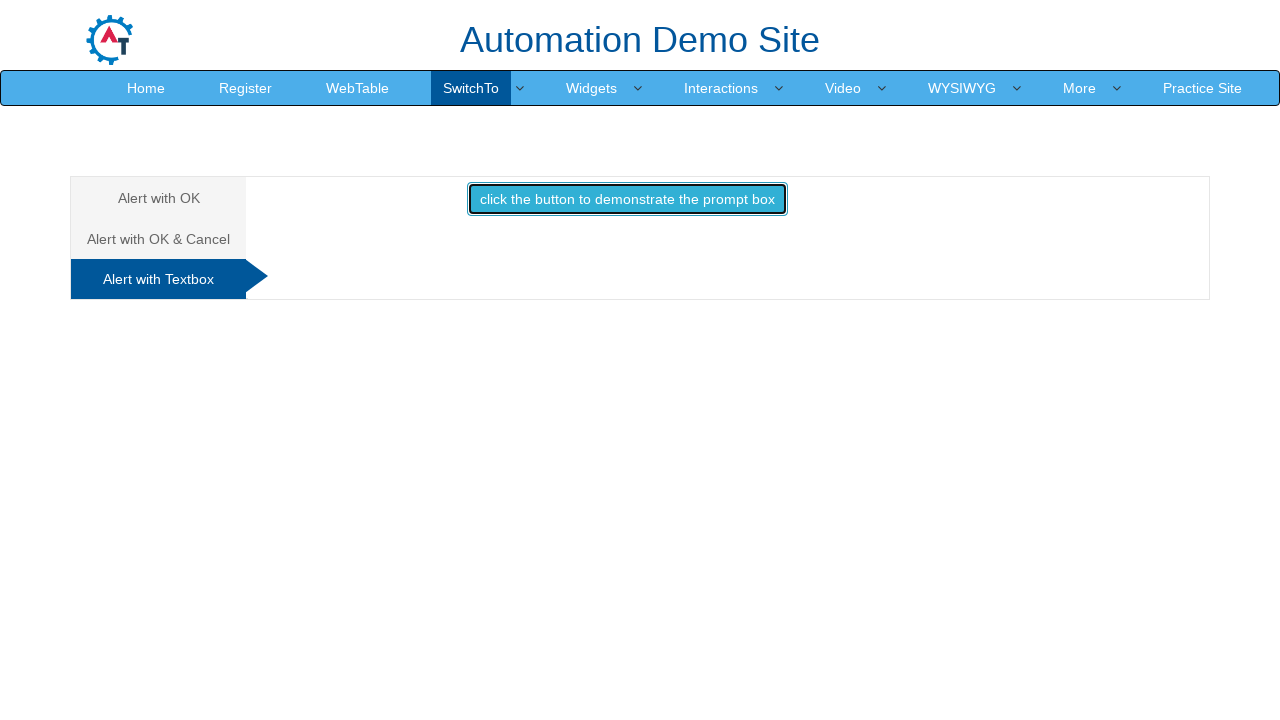

Set up dialog handler to accept prompt with 'selenium' text
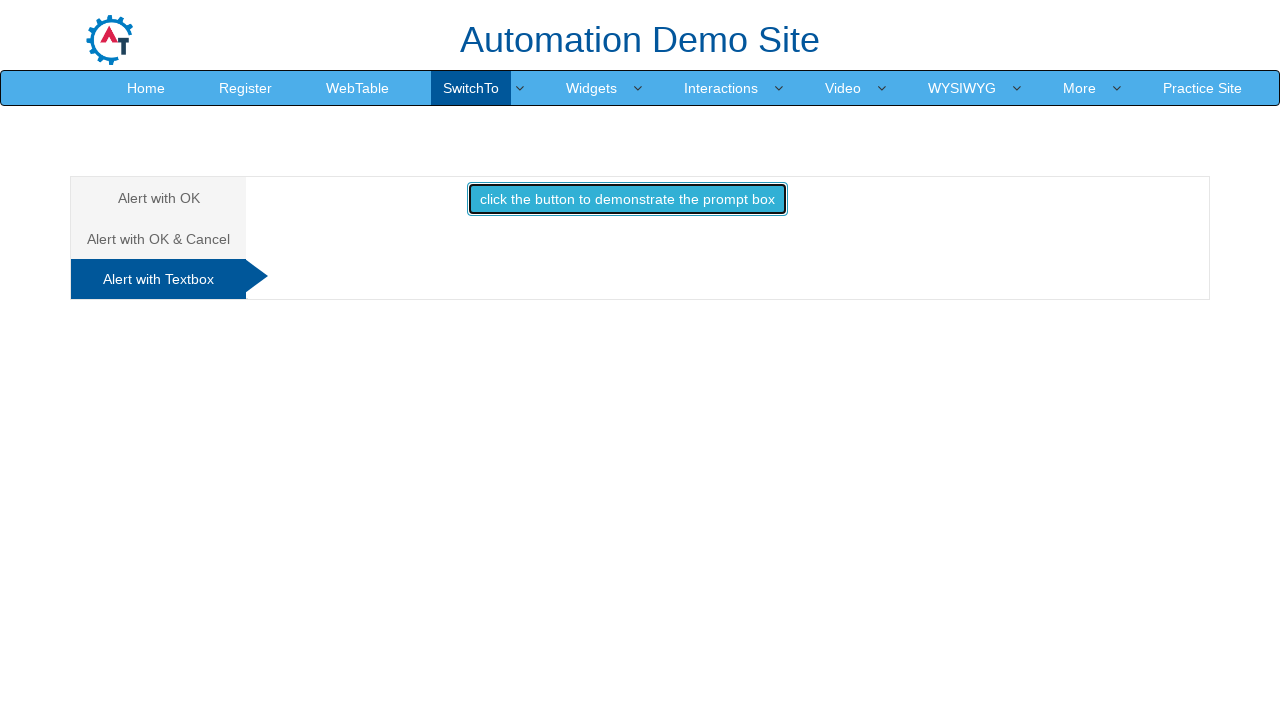

Clicked button to trigger prompt alert and entered text via dialog handler at (627, 199) on xpath=//button[@class='btn btn-info']
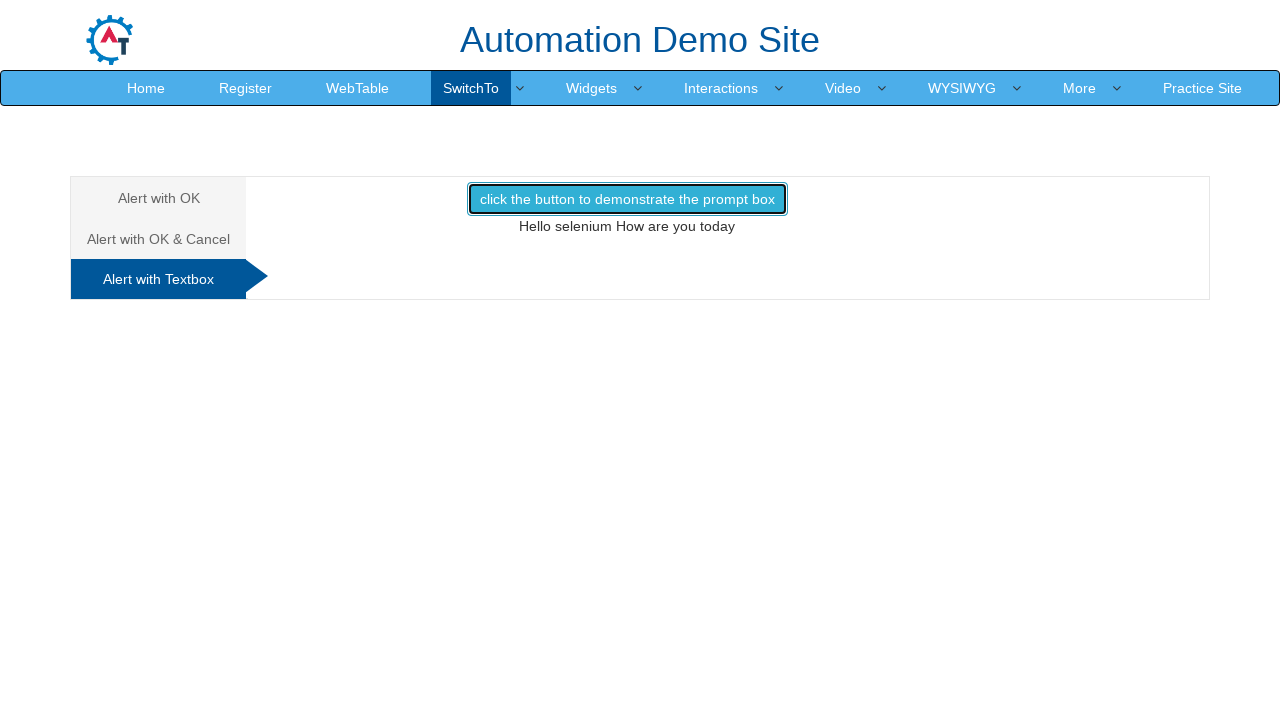

Verified result text is displayed in demo1 element
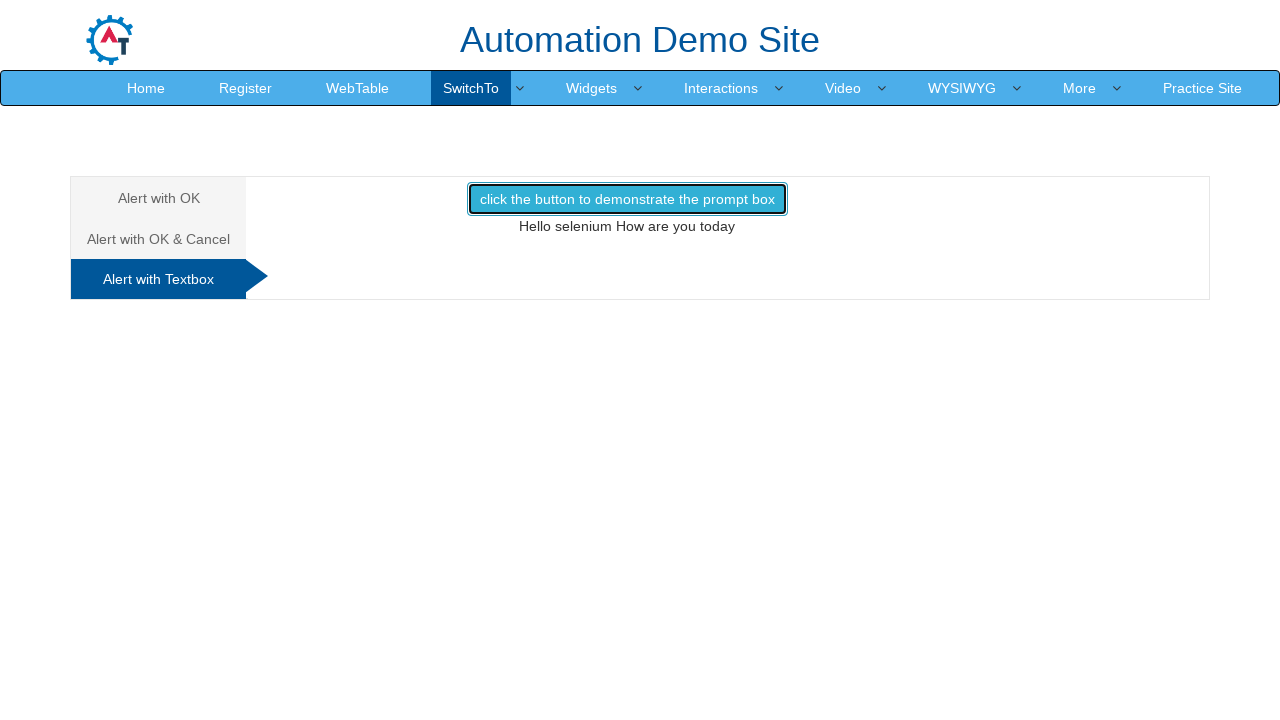

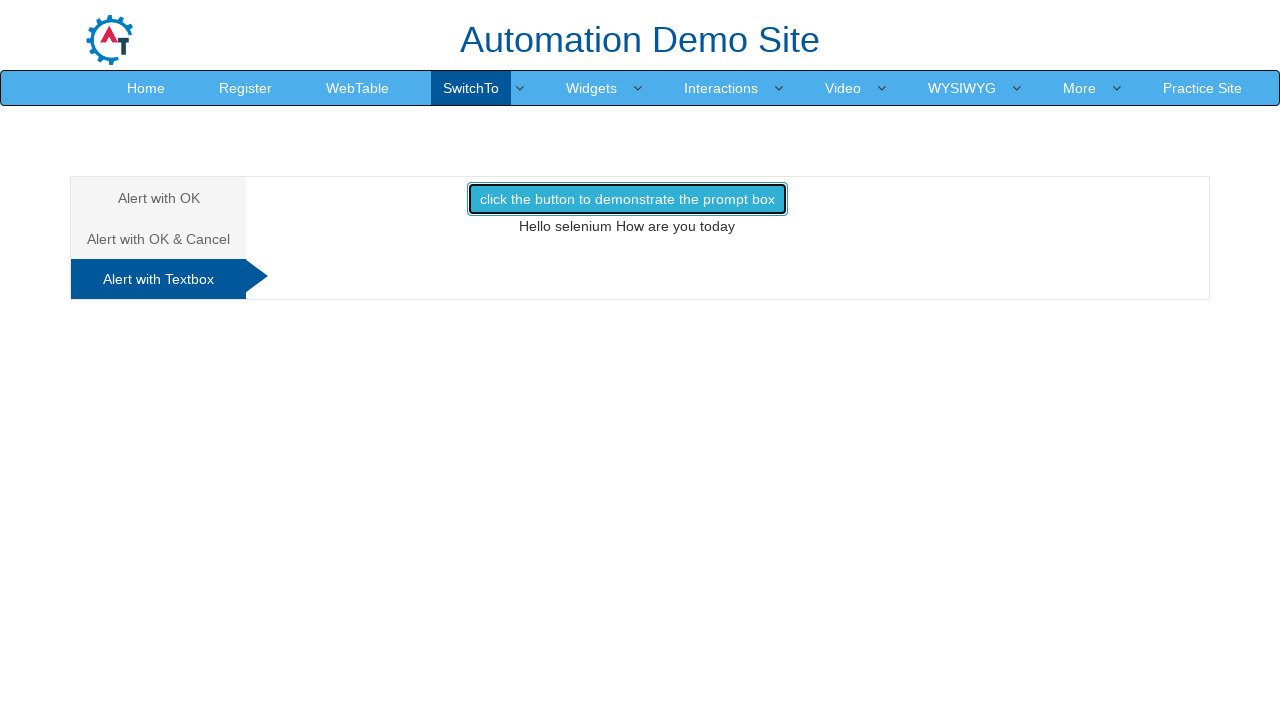